Tests timeout handling when waiting for dynamic content with a short timeout

Starting URL: http://the-internet.herokuapp.com/dynamic_loading/1

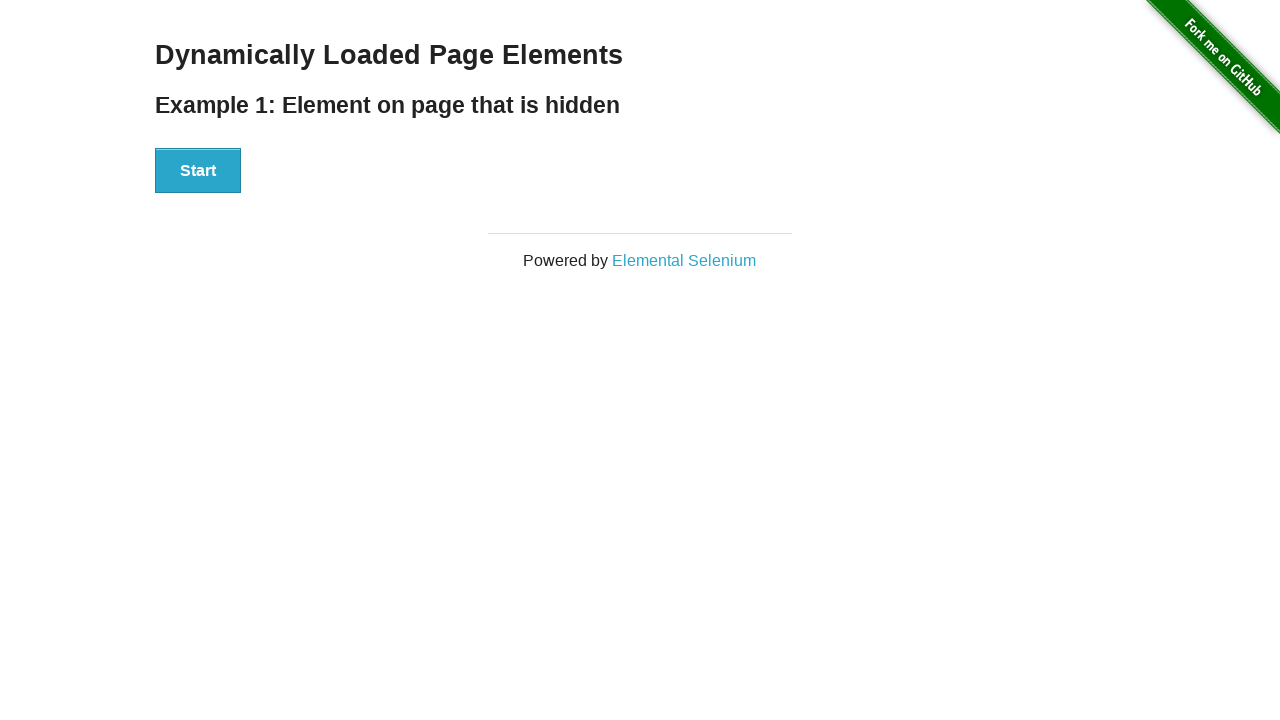

Navigated to dynamic loading test page
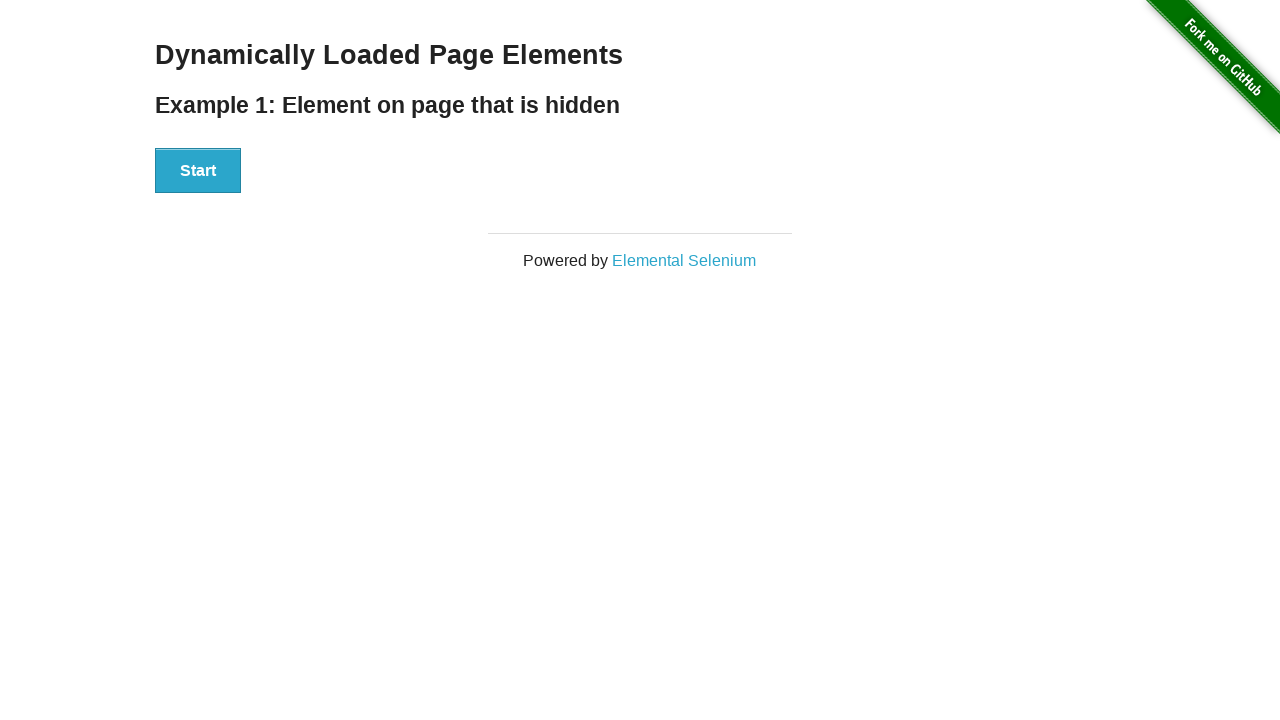

Clicked start button to trigger dynamic loading at (198, 171) on xpath=//div[@id='start']/button
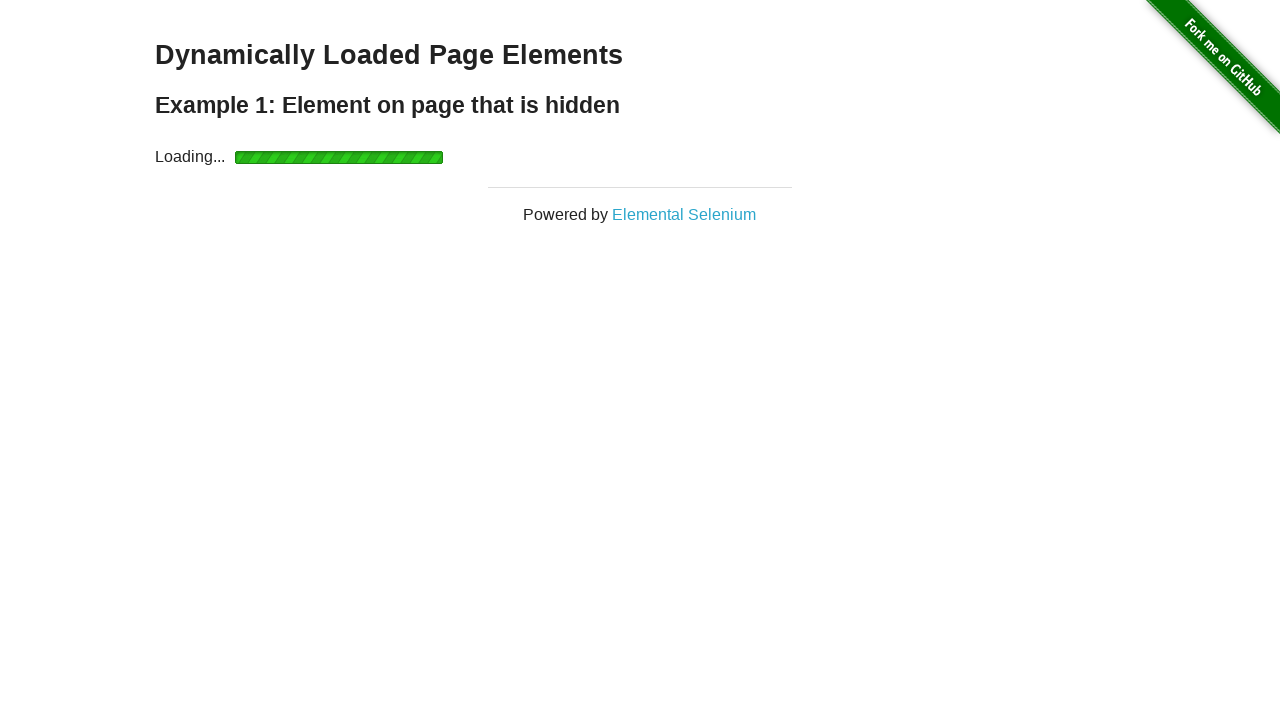

Timeout occurred waiting for element - waiting additional time
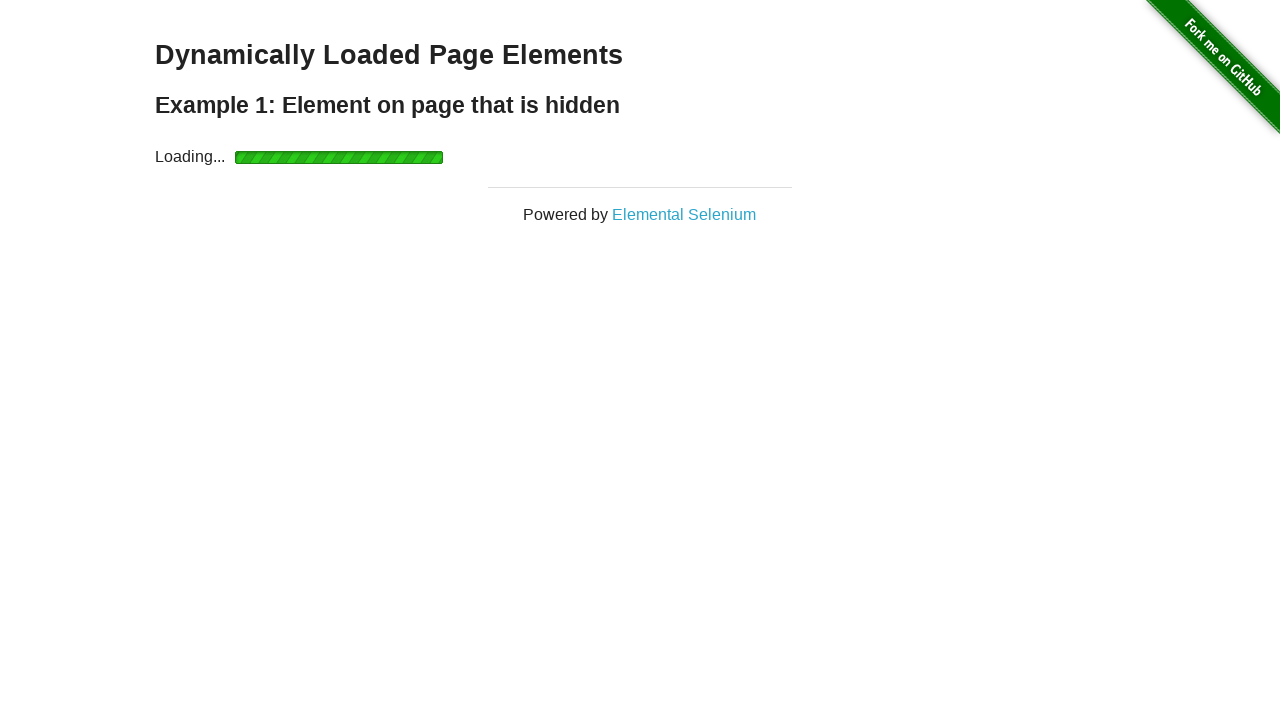

Waited additional 3000ms for dynamic content
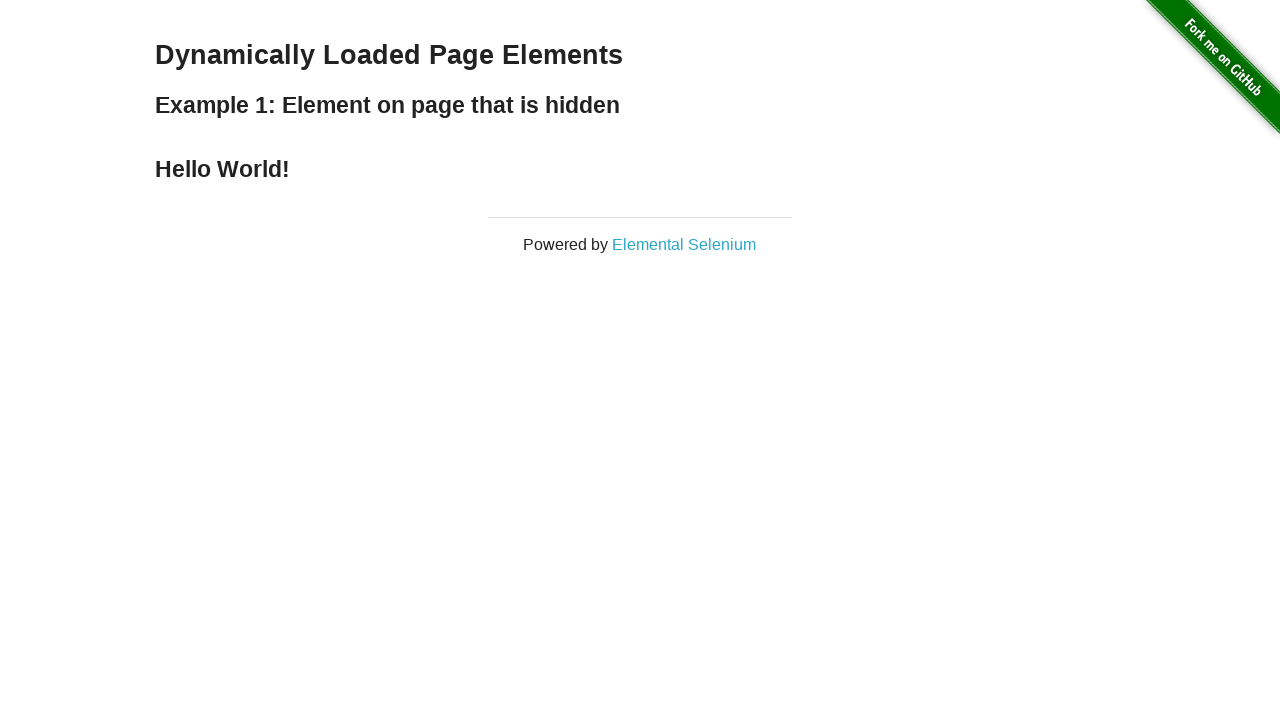

Retrieved finish element text content
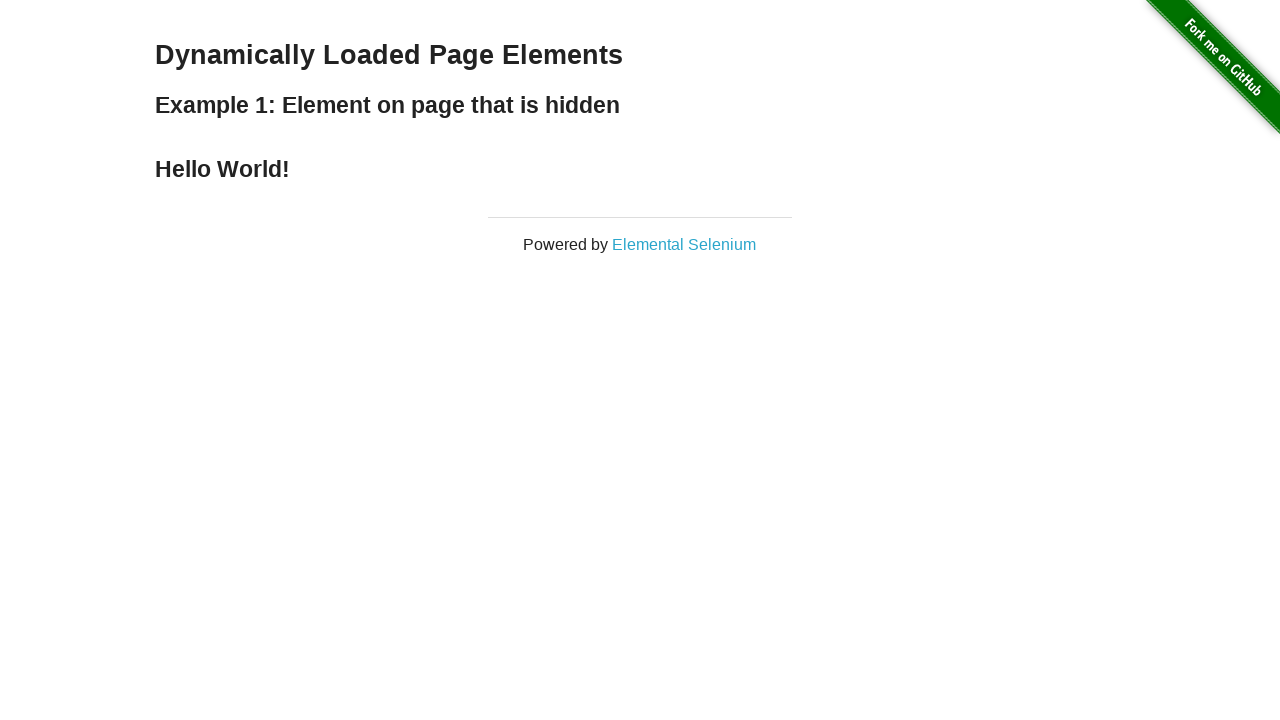

Verified 'Hello World!' text is present in finish element
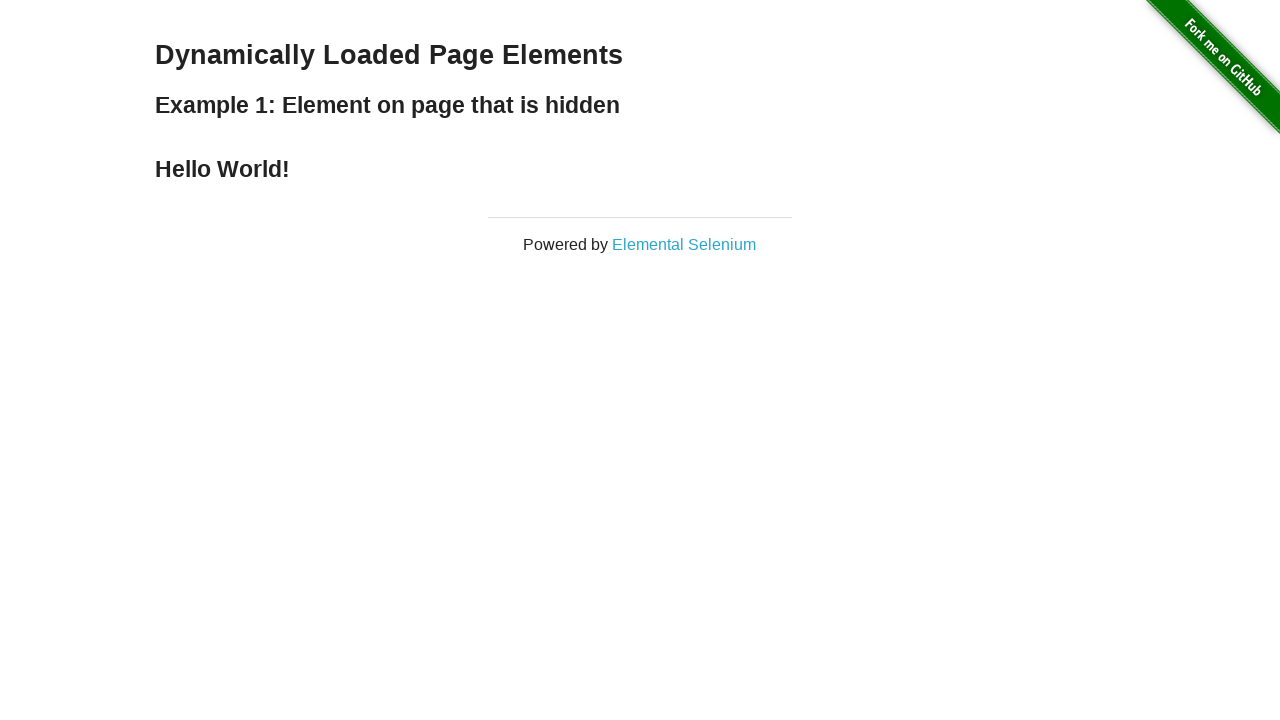

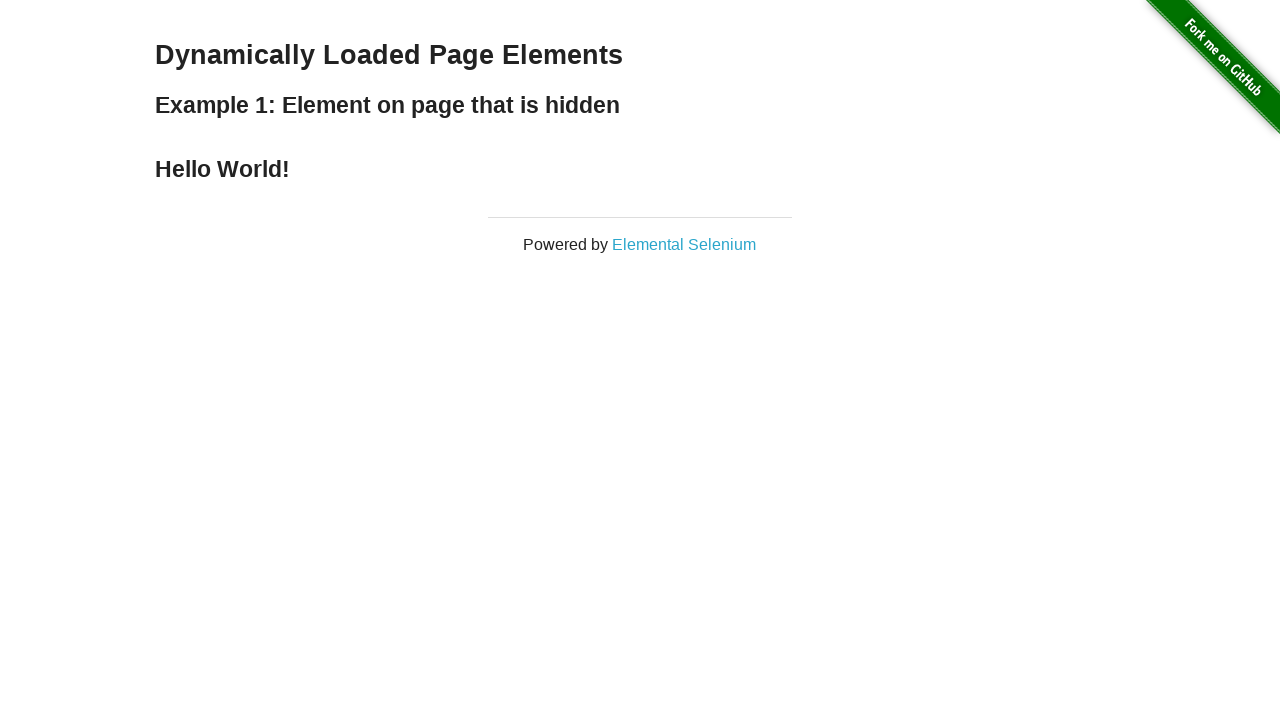